Tests confirm JavaScript alert handling by clicking the Confirm Alert button, dismissing the alert with Cancel, and reading the result

Starting URL: https://training-support.net/webelements/alerts

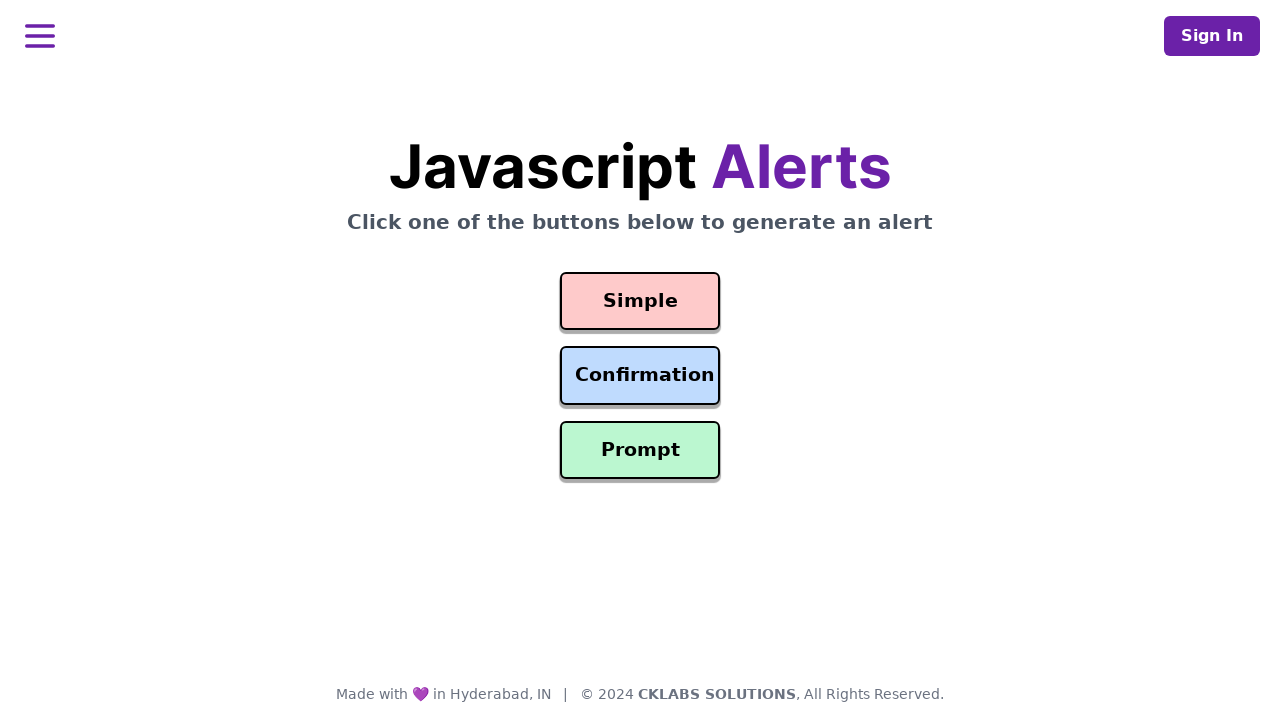

Set up dialog handler to dismiss confirm alerts
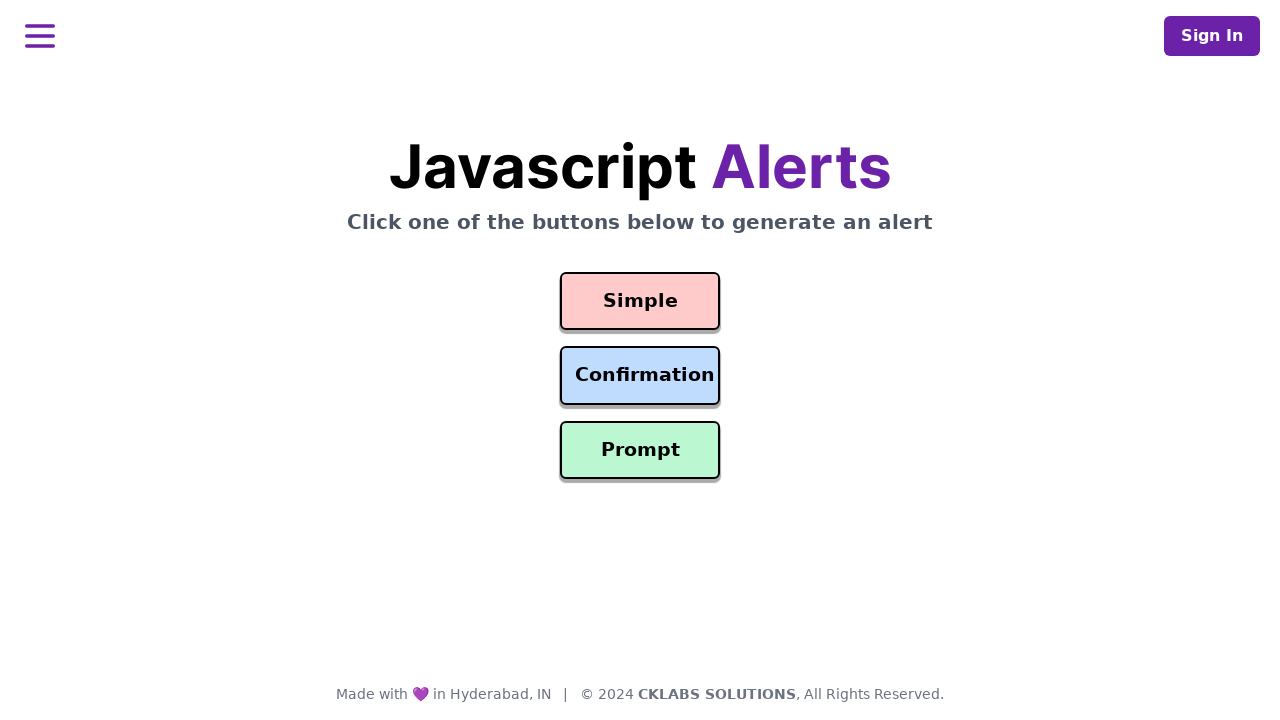

Clicked the Confirm Alert button at (640, 376) on #confirmation
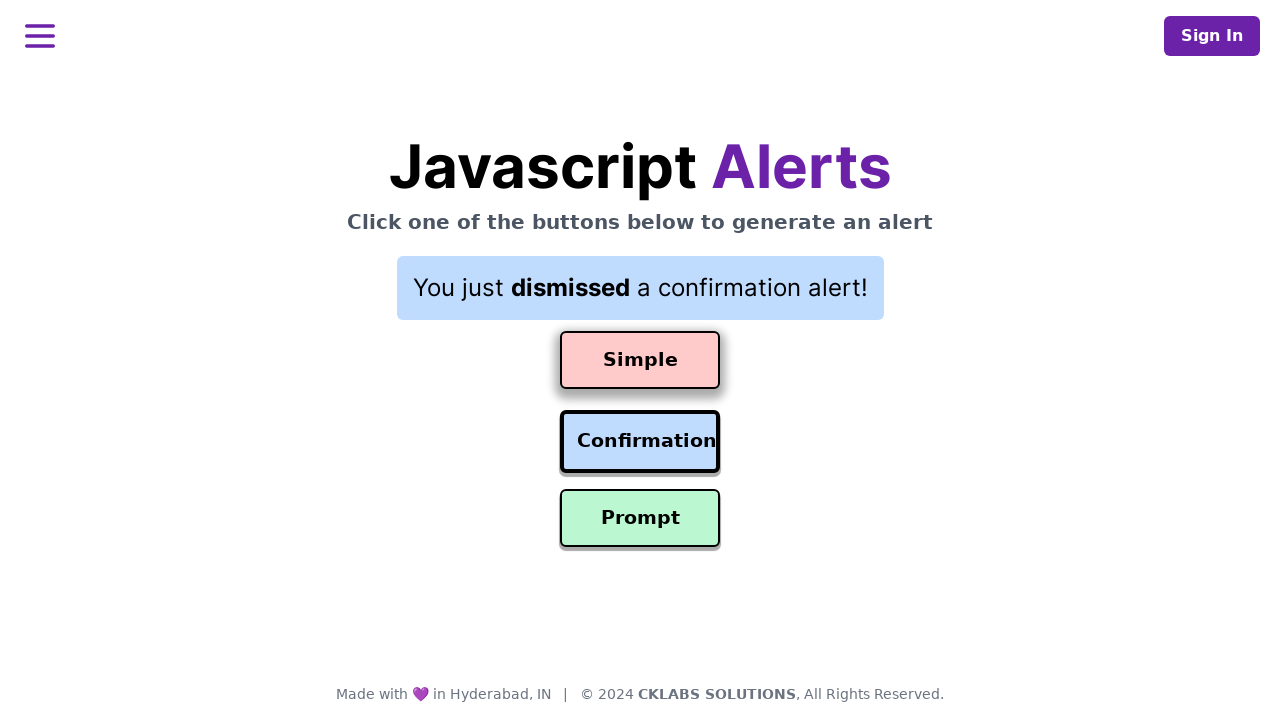

Waited 500ms for dialog to be handled
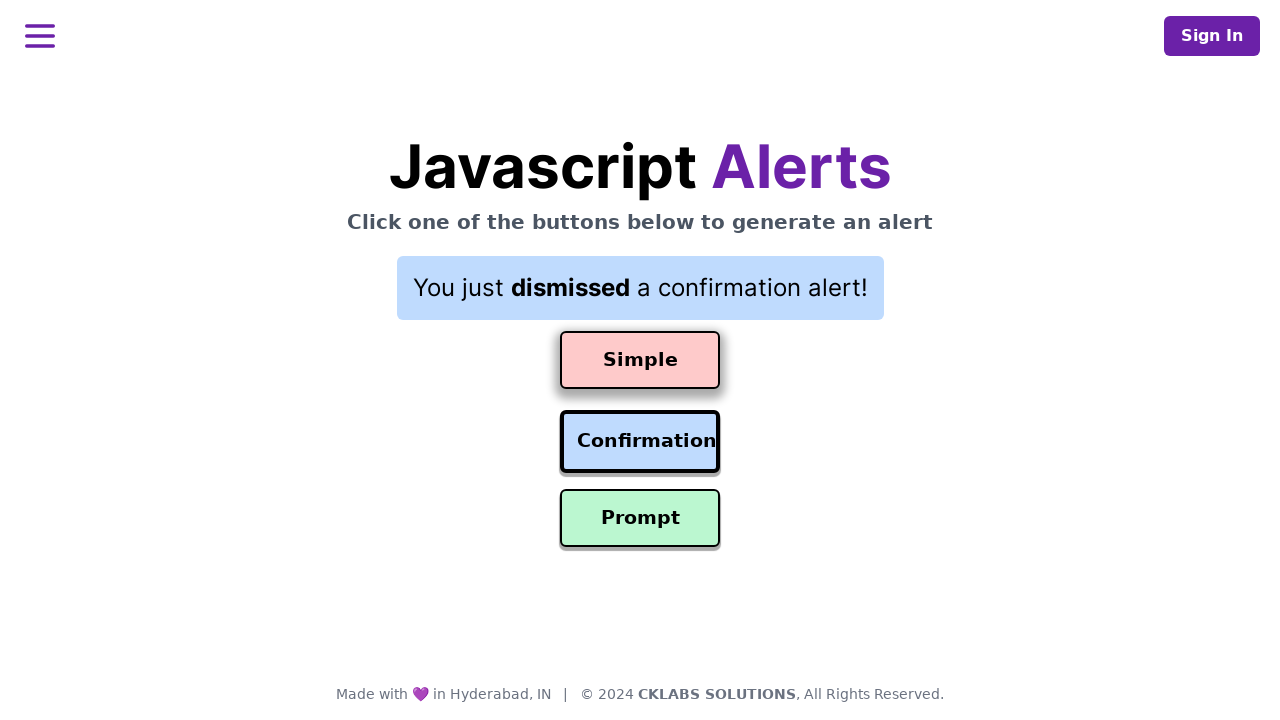

Result element loaded after dismissing the alert
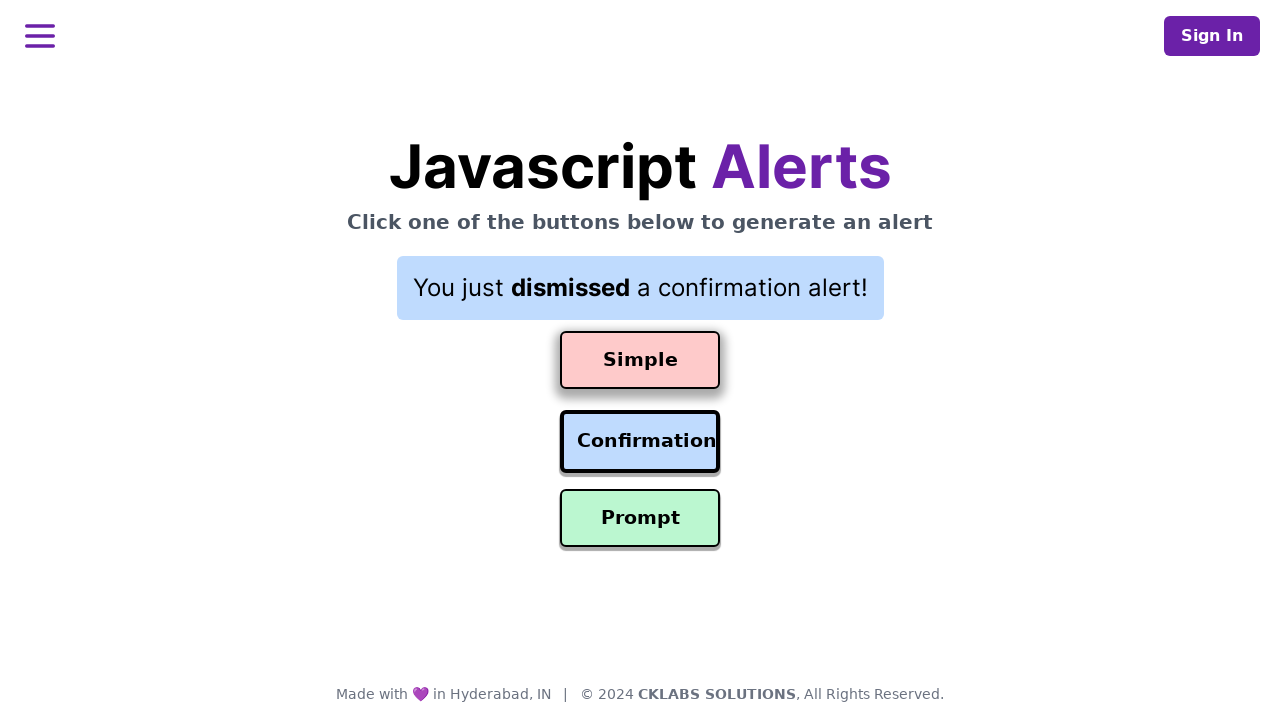

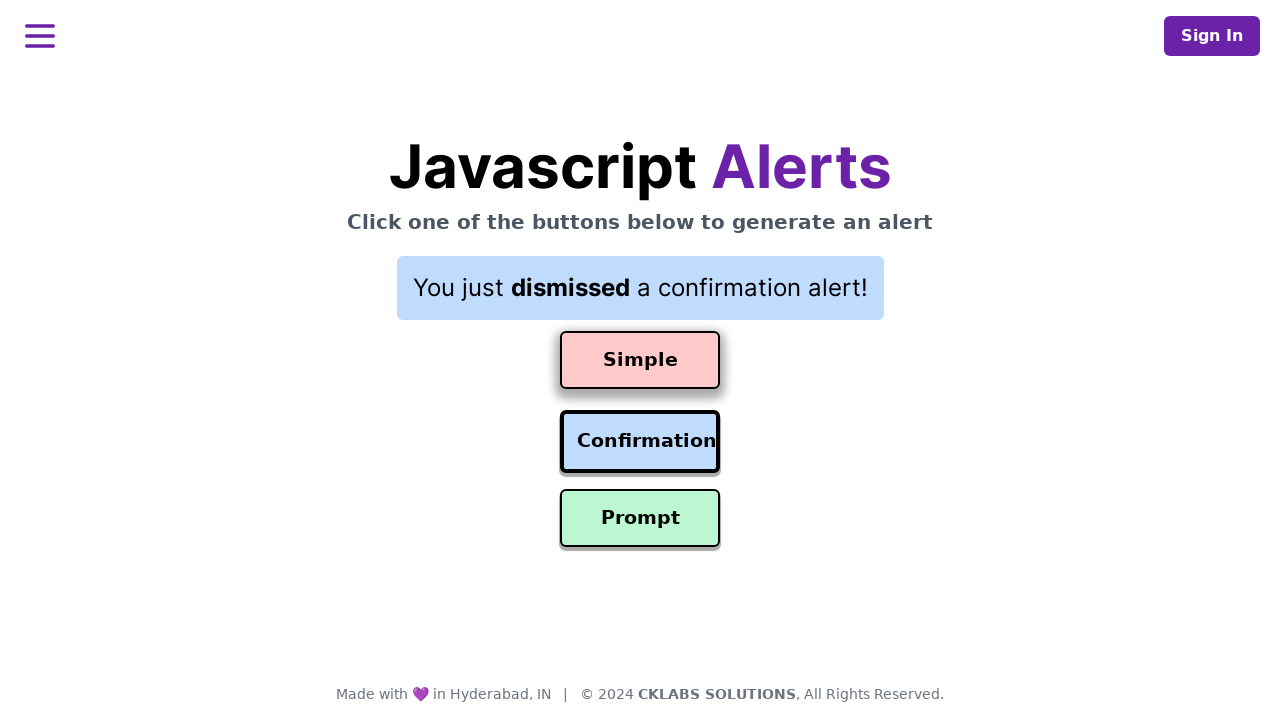